Tests Prevent Propagation feature by dragging element to other inner drop box

Starting URL: https://demoqa.com/

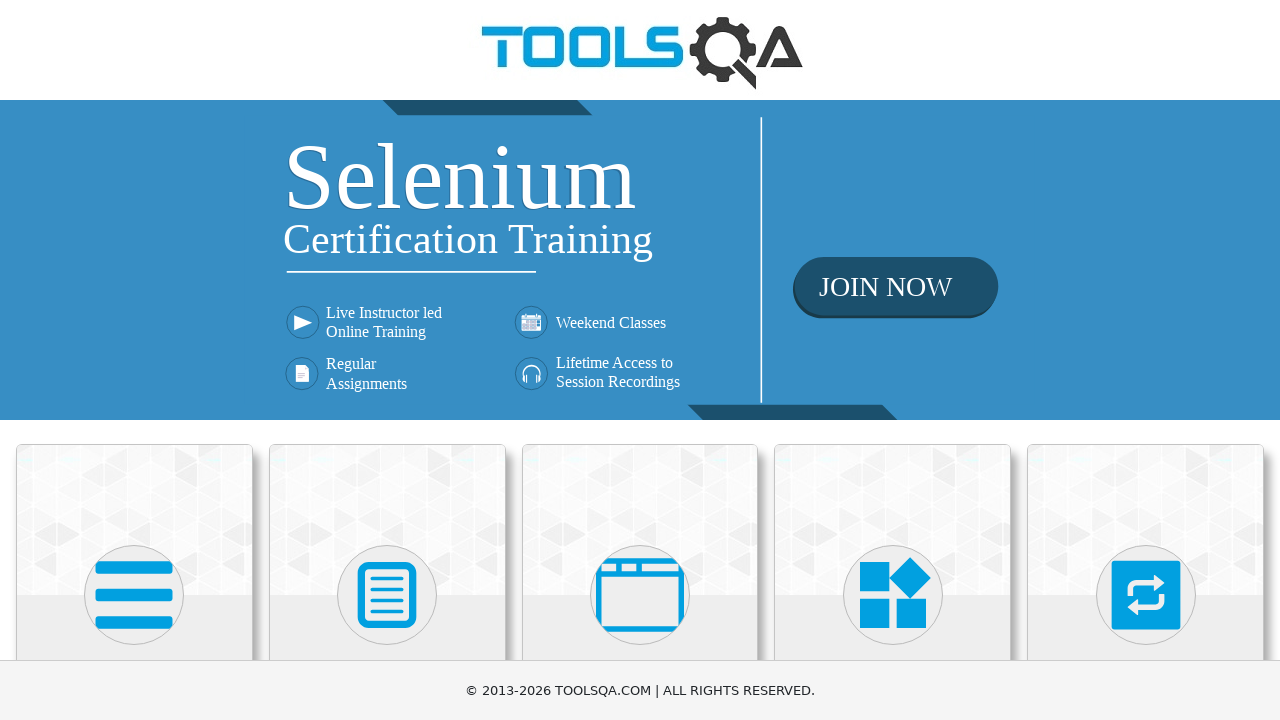

Clicked on Interactions card at (1146, 360) on text=Interactions
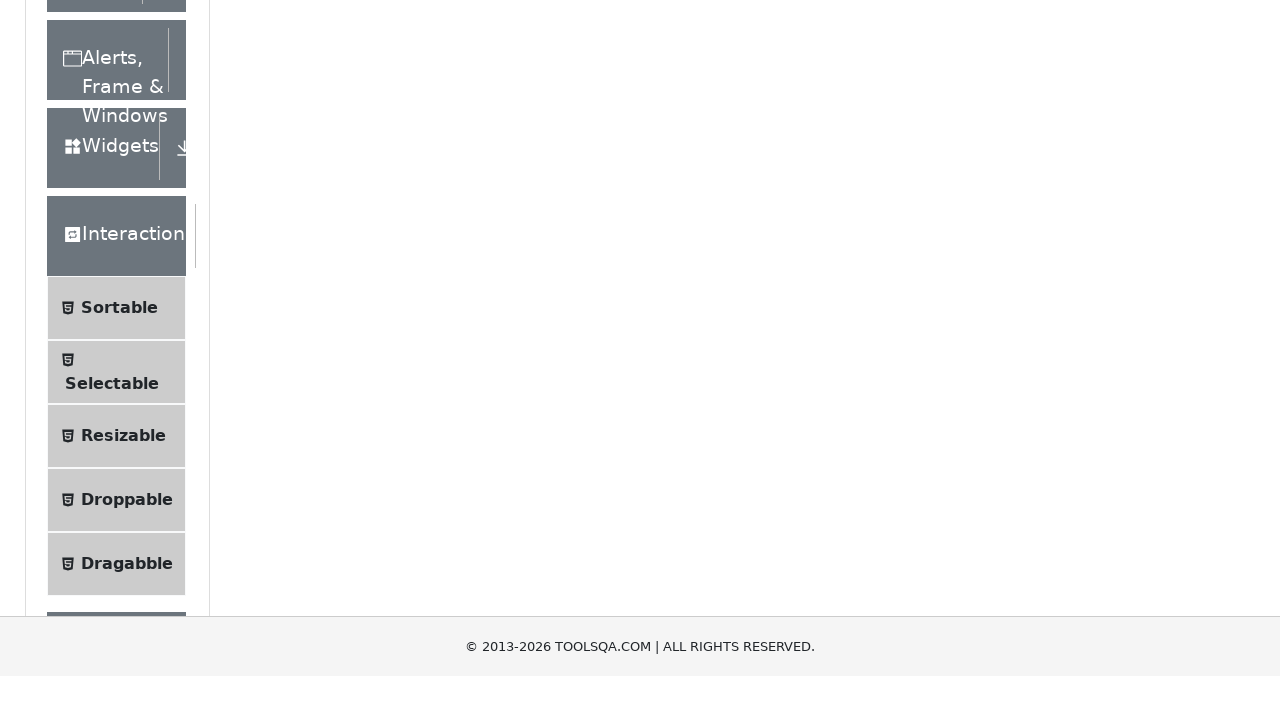

Clicked on Droppable option in the menu at (127, 411) on text=Droppable
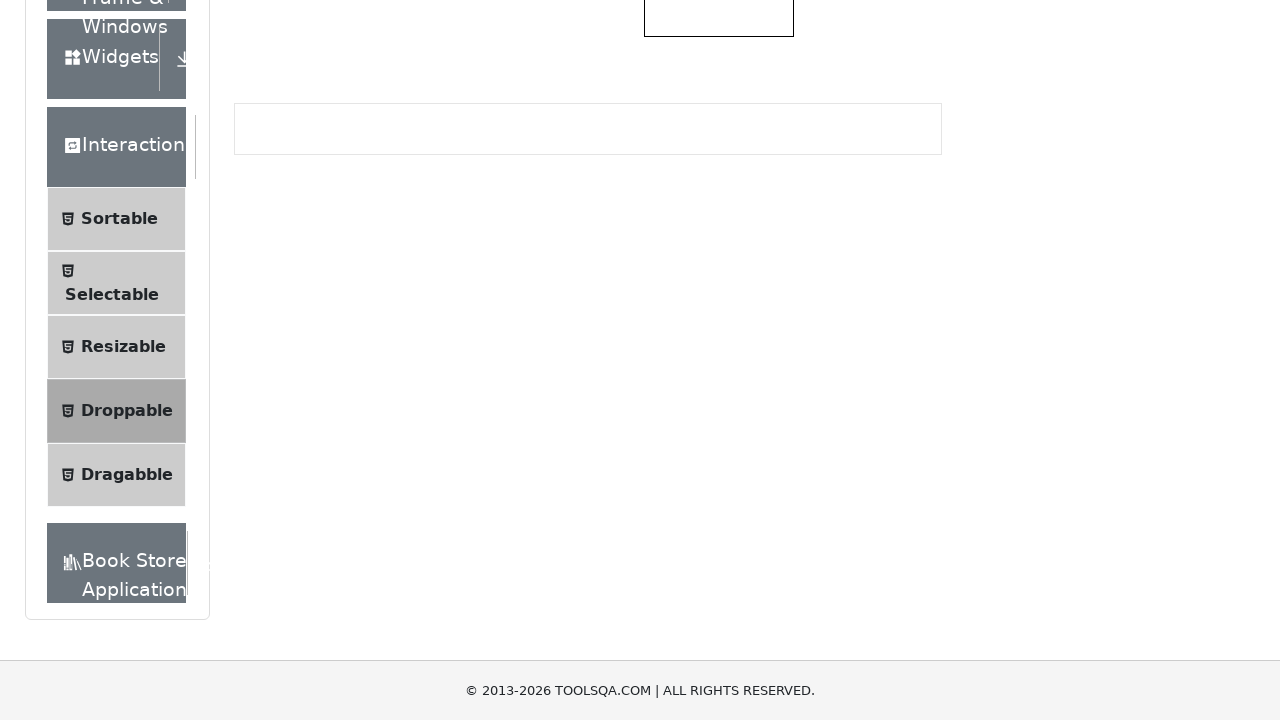

Clicked on Prevent Propagation tab at (510, 244) on #droppableExample-tab-preventPropogation
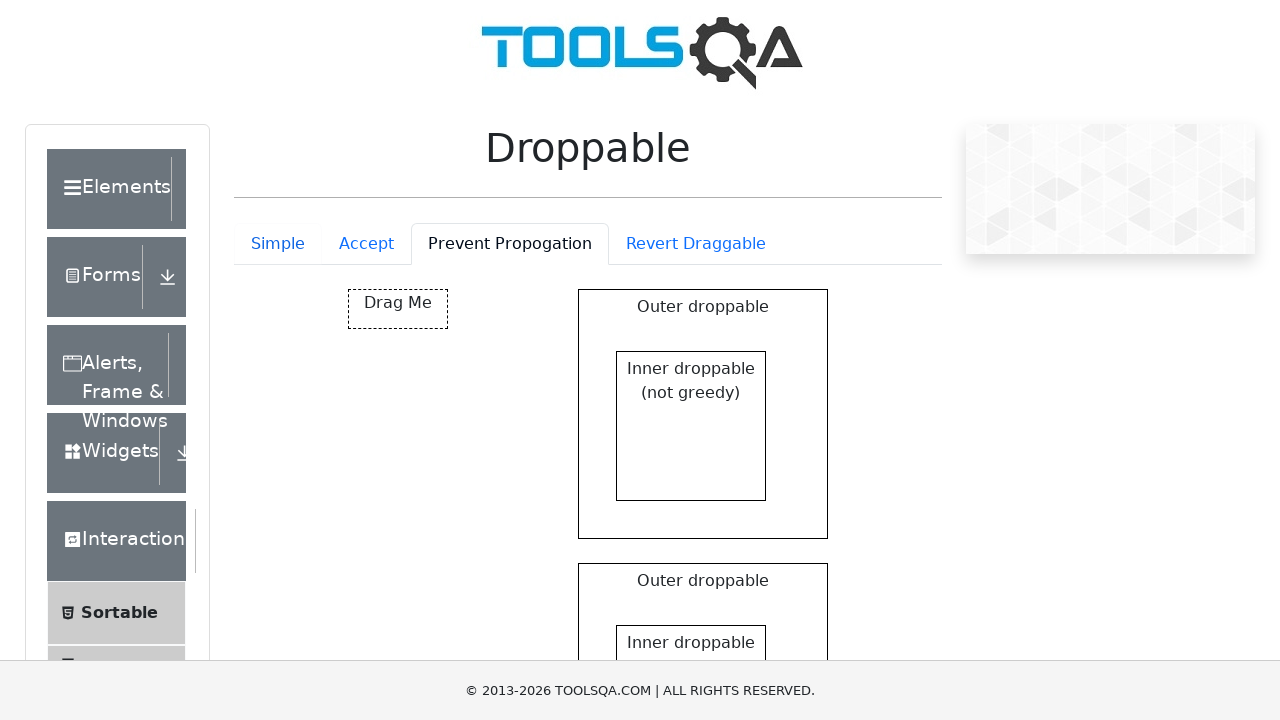

Prevent propagation container loaded
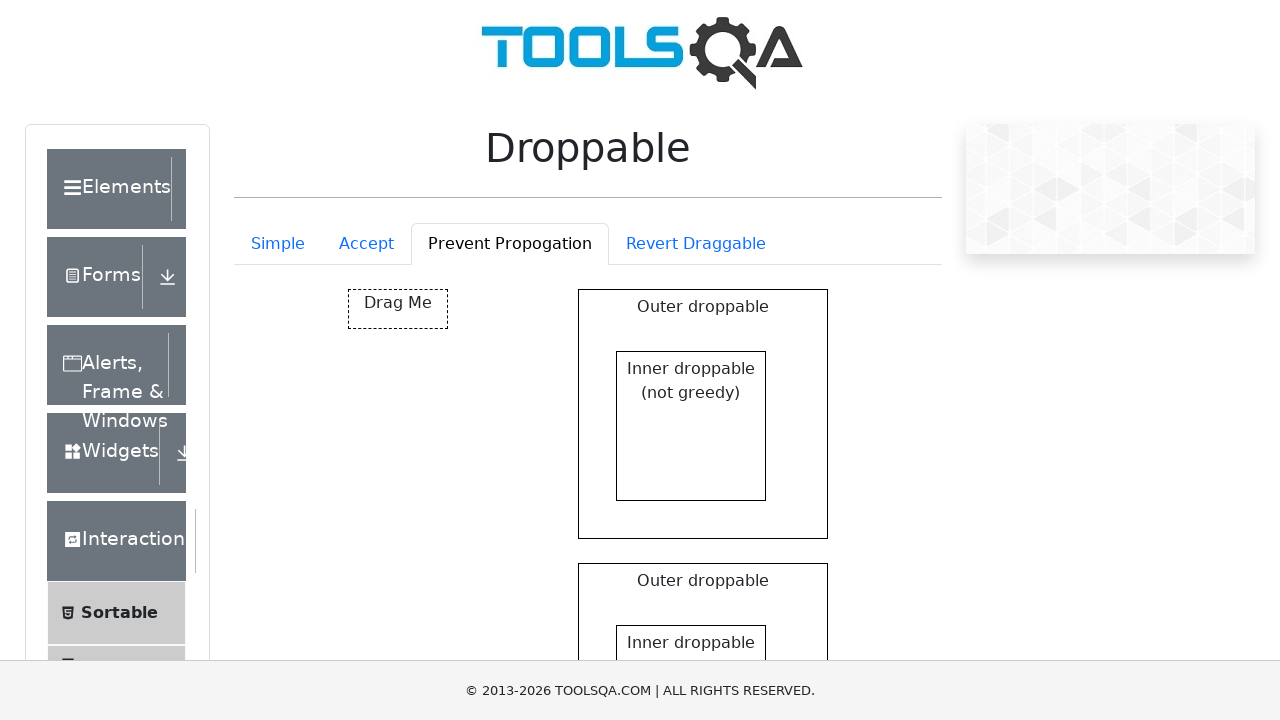

Dragged element to greedy inner drop box to test prevent propagation feature at (691, 645)
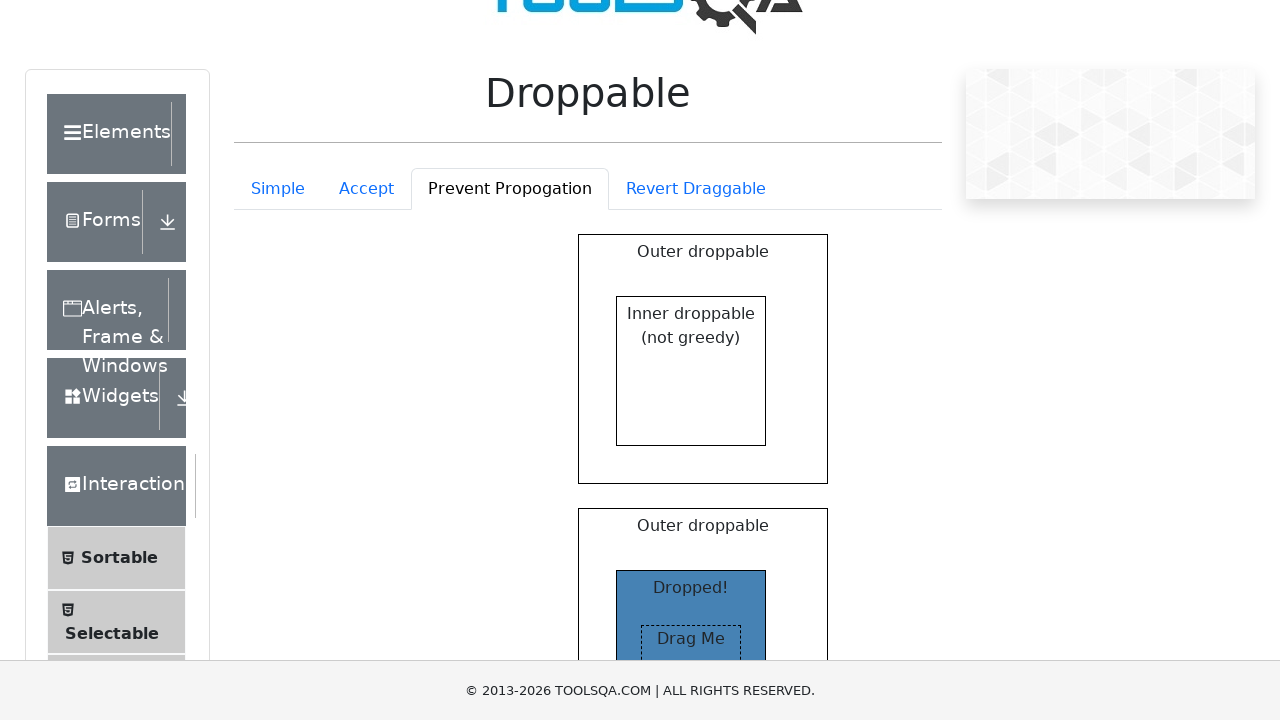

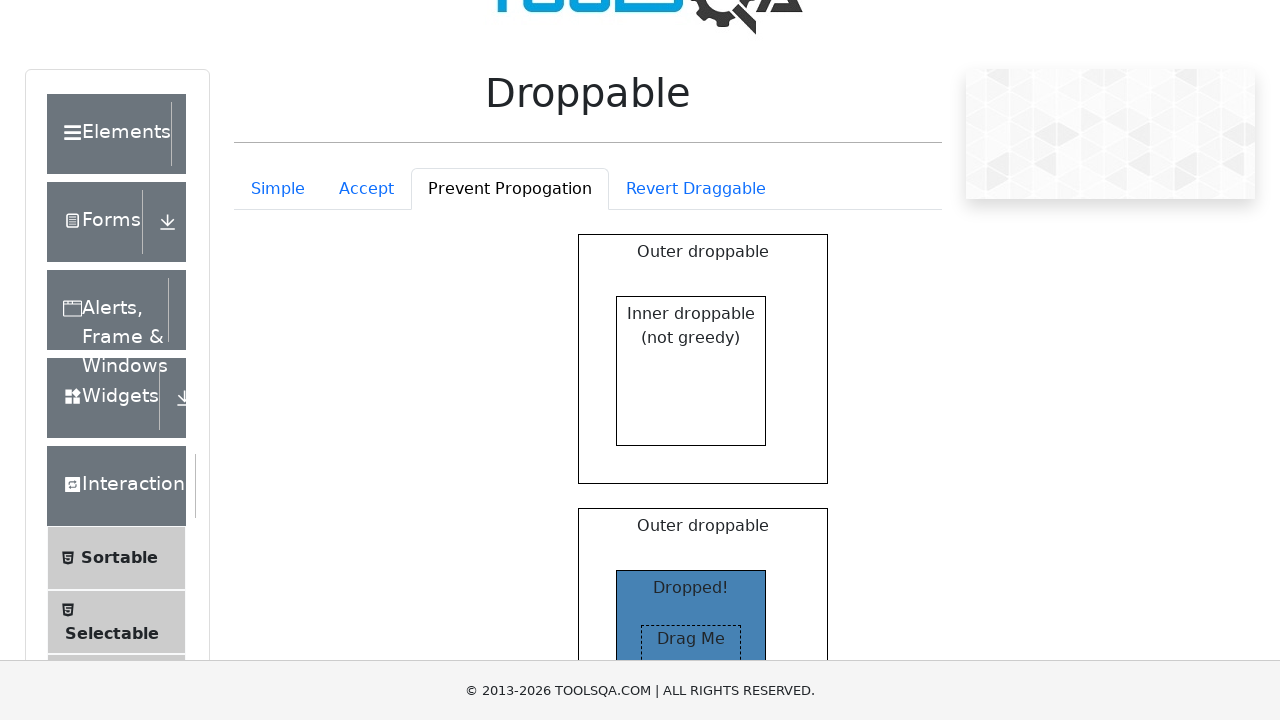